Tests an explicit wait scenario by waiting for a price to change to $100, clicking a book button, calculating a mathematical formula based on a displayed value, and submitting the answer

Starting URL: http://suninjuly.github.io/explicit_wait2.html

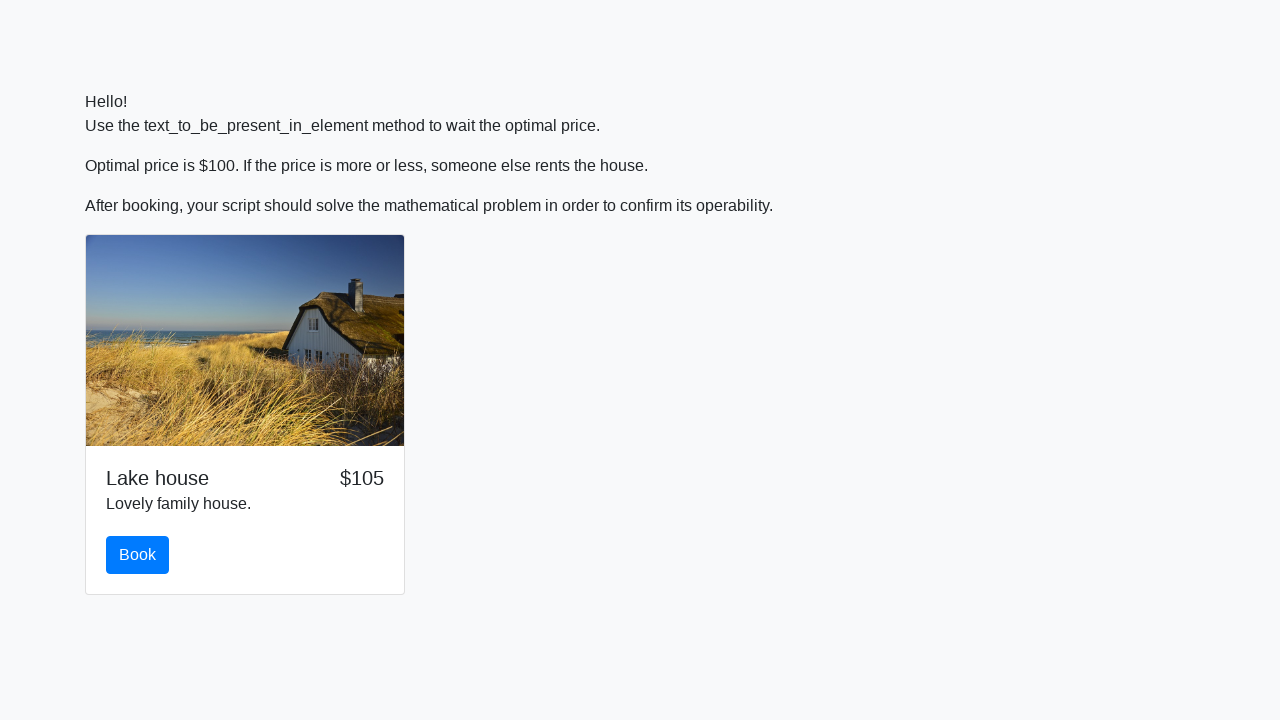

Waited for price to change to $100
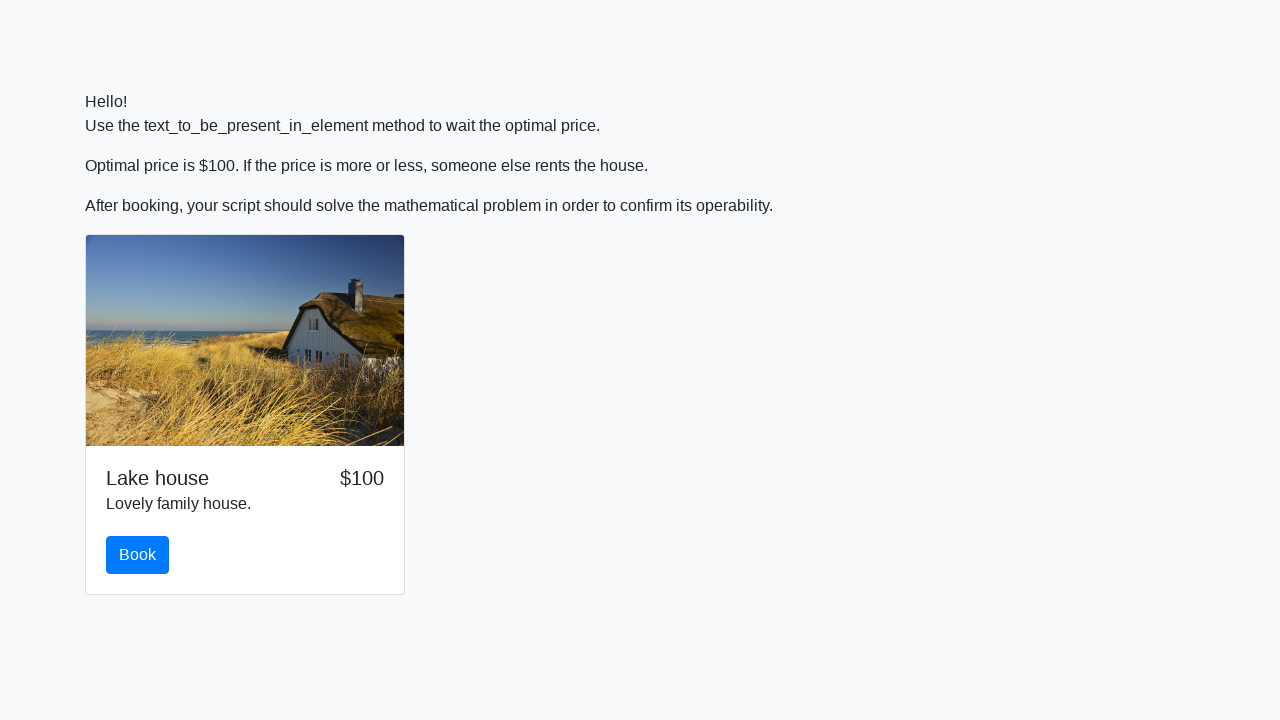

Clicked the book button at (138, 555) on #book
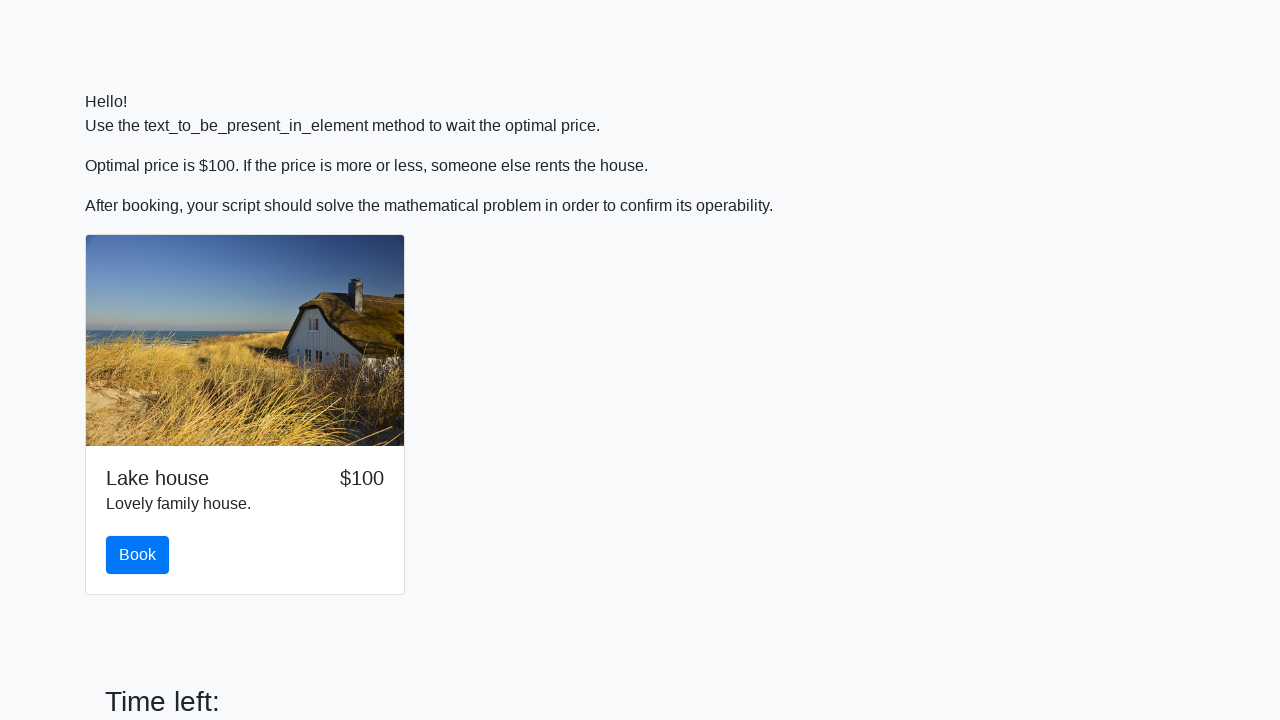

Retrieved input value: 972
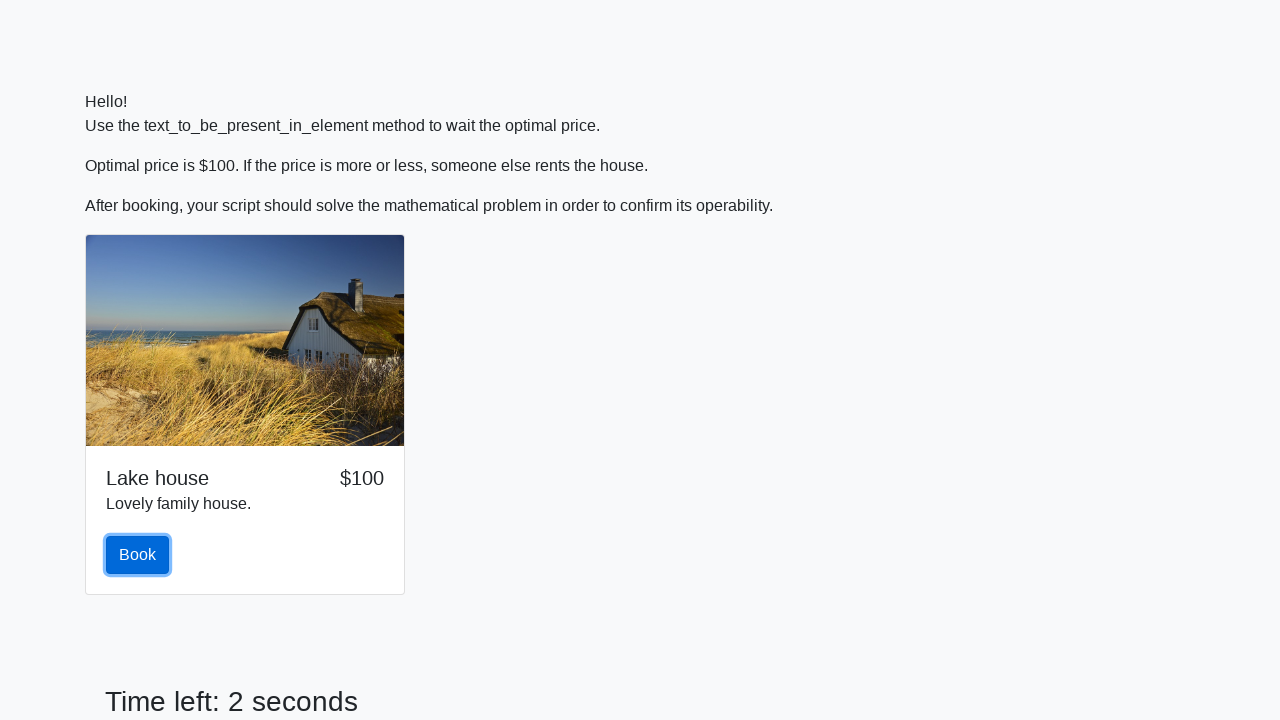

Calculated answer using formula log(|12*sin(x)|): 2.4318337132406906
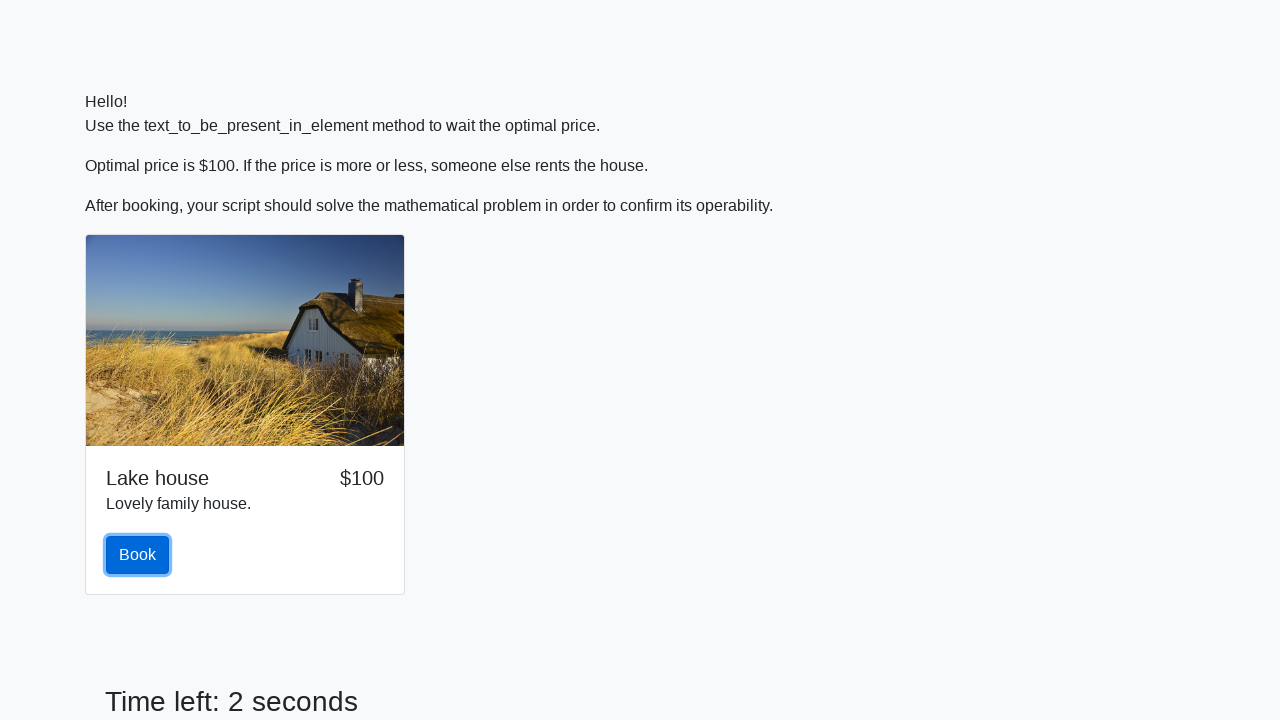

Filled answer field with calculated value on #answer
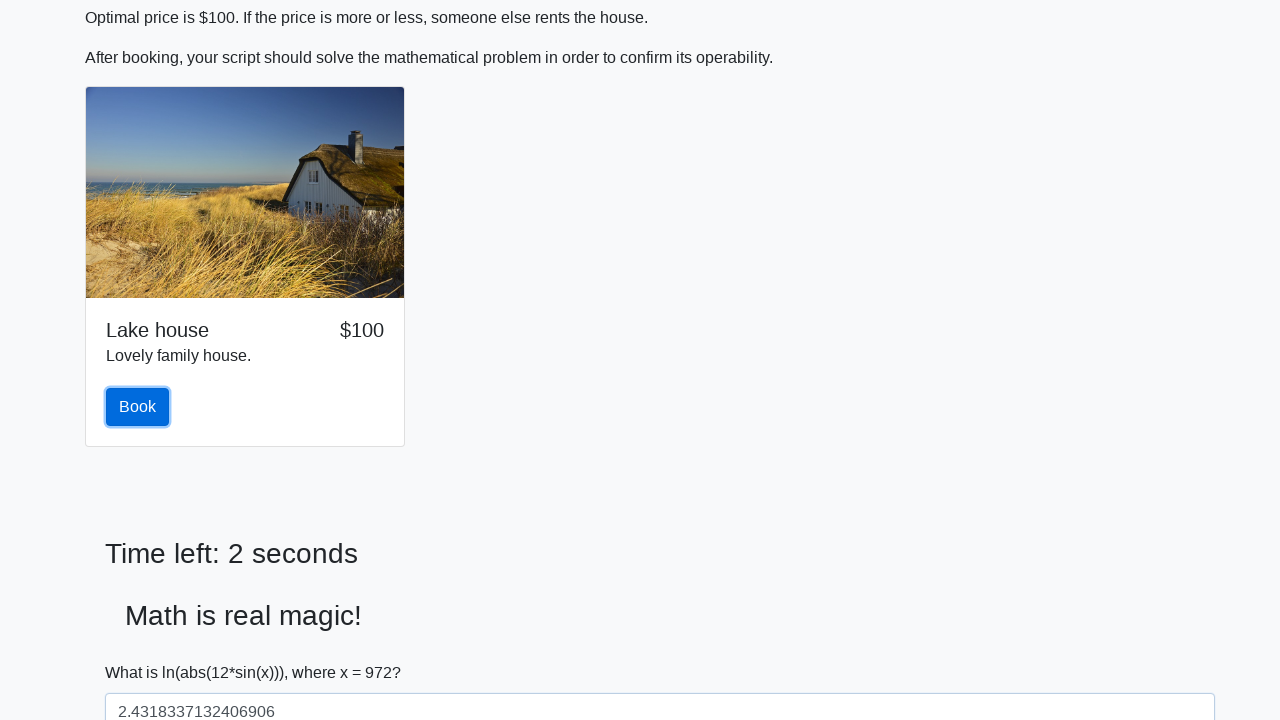

Clicked the solve button at (143, 651) on #solve
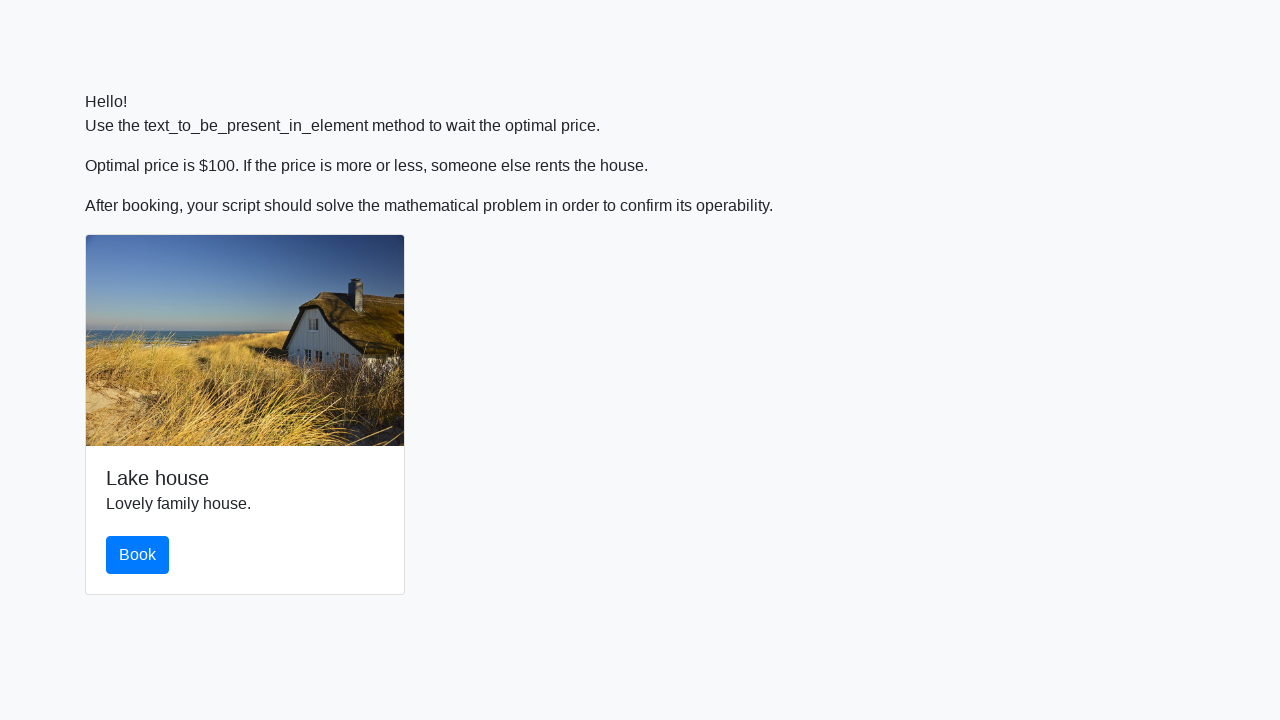

Set up alert dialog handler to accept alerts
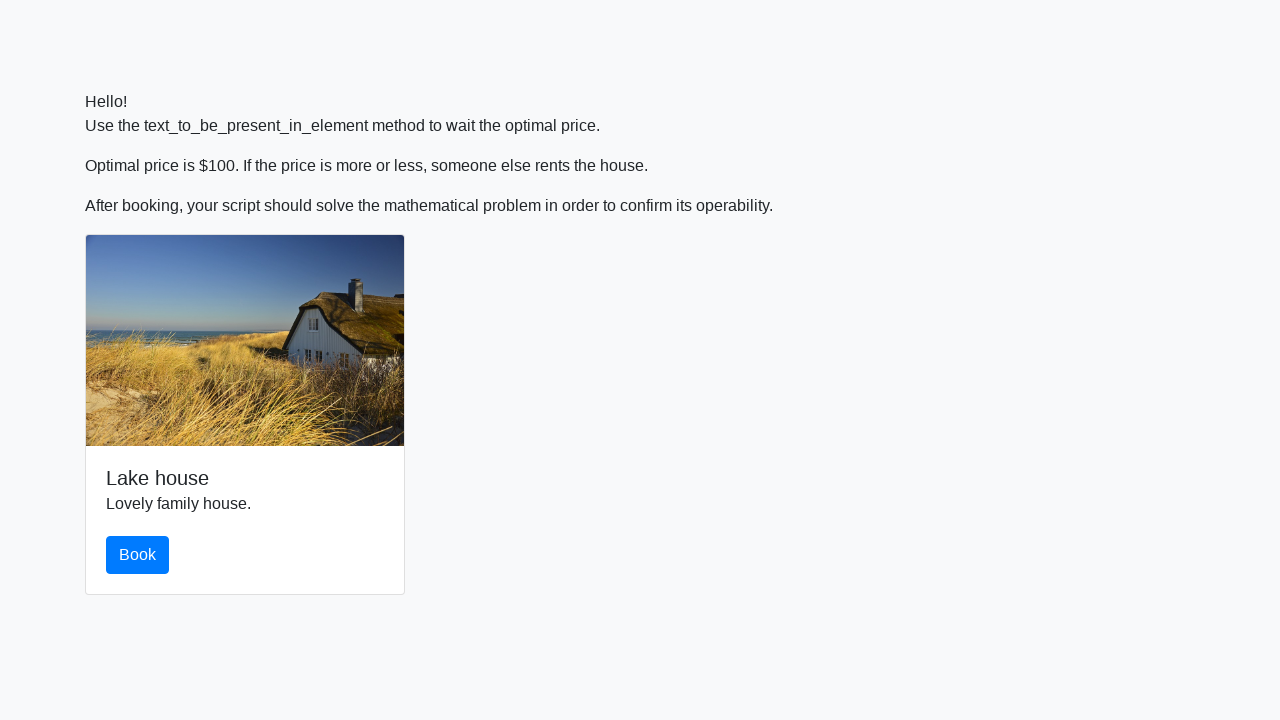

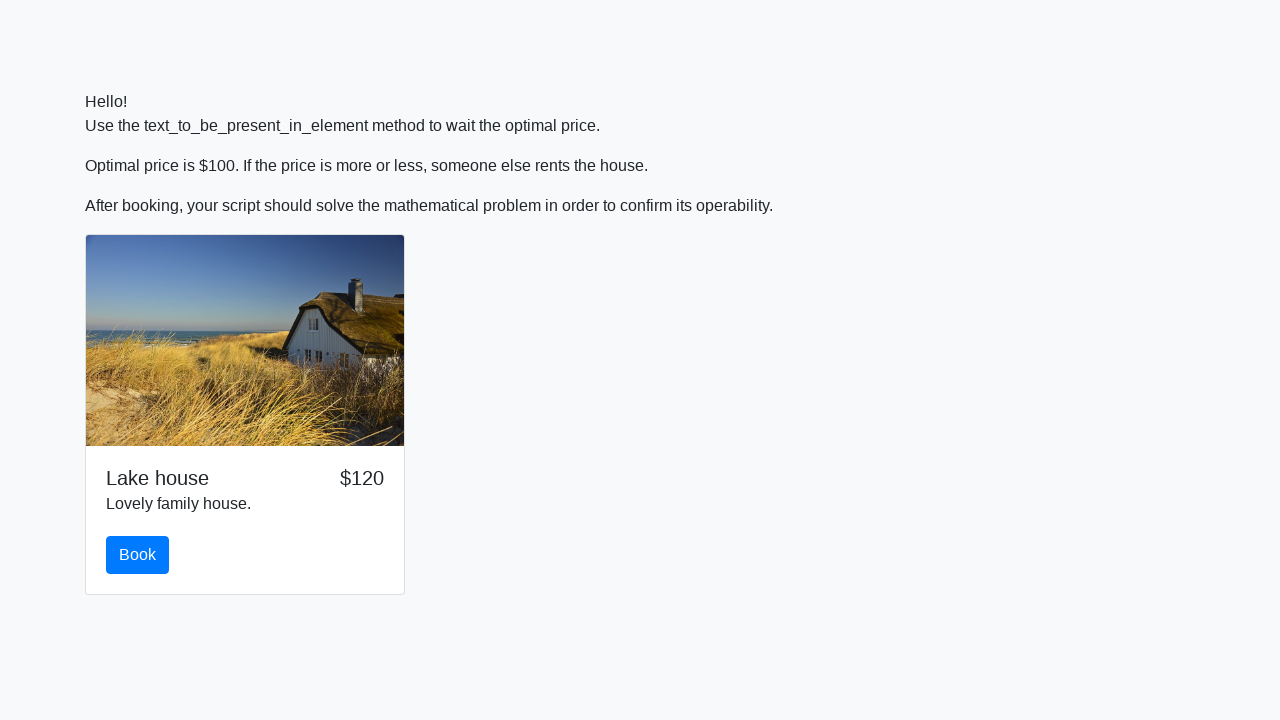